Tests modal dialog by opening it and closing via JavaScript click on the close button.

Starting URL: http://formy-project.herokuapp.com/modal

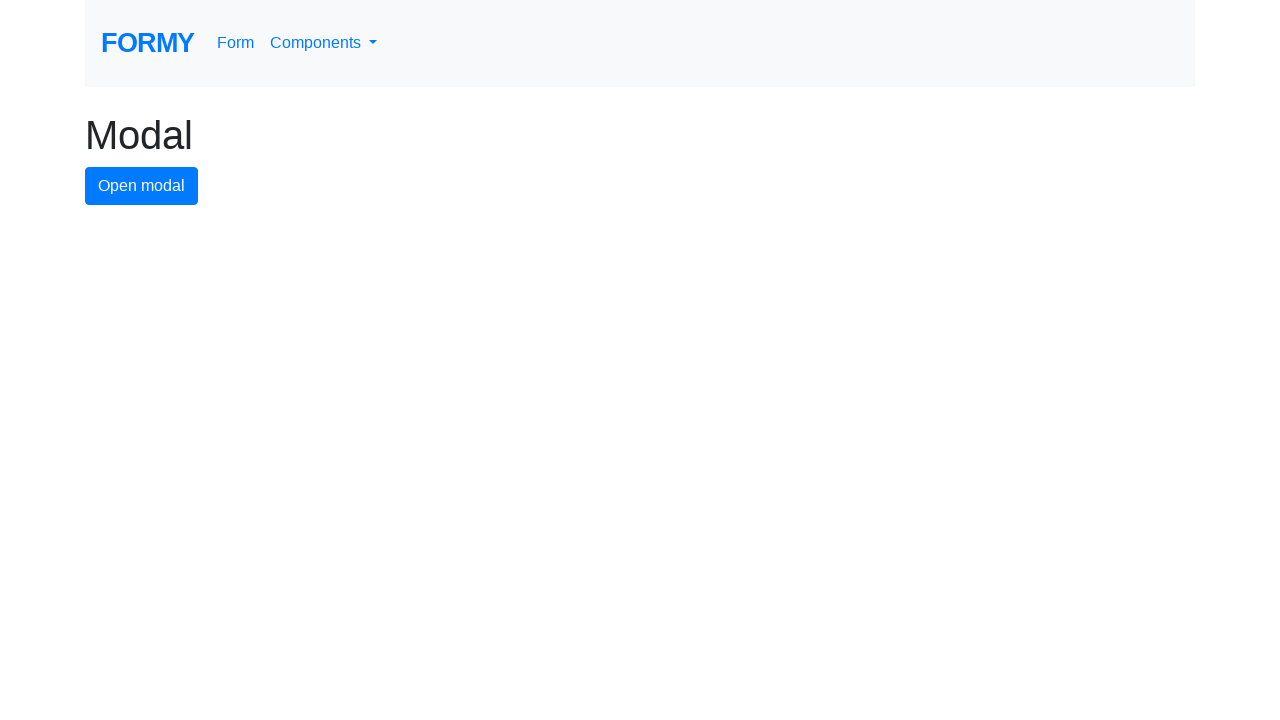

Clicked button to open modal dialog at (142, 186) on #modal-button
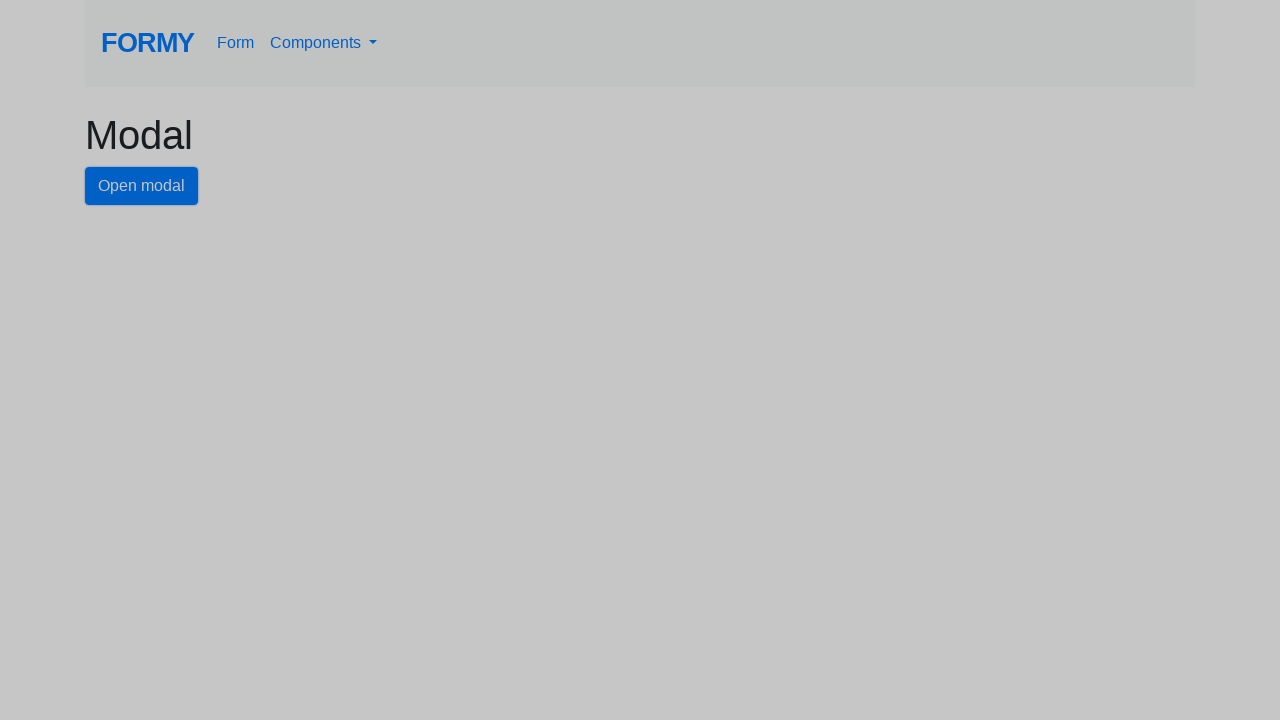

Modal dialog appeared and close button is visible
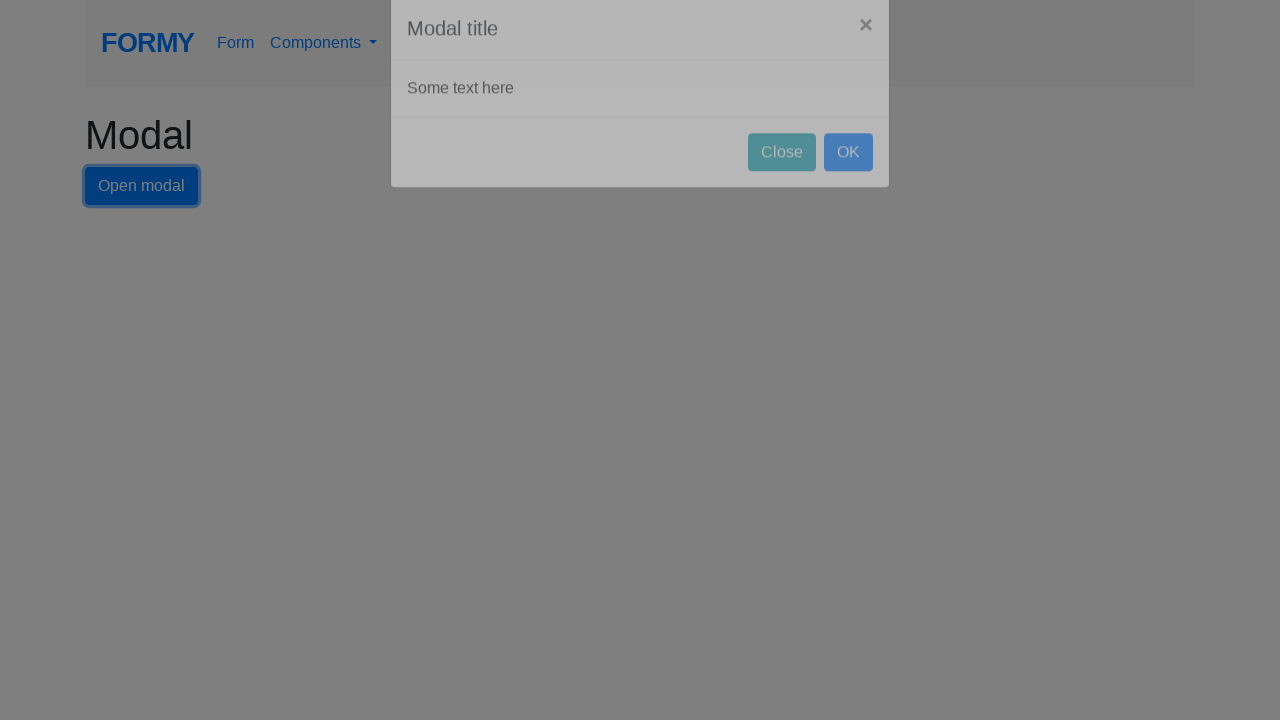

Closed modal dialog using JavaScript click on close button
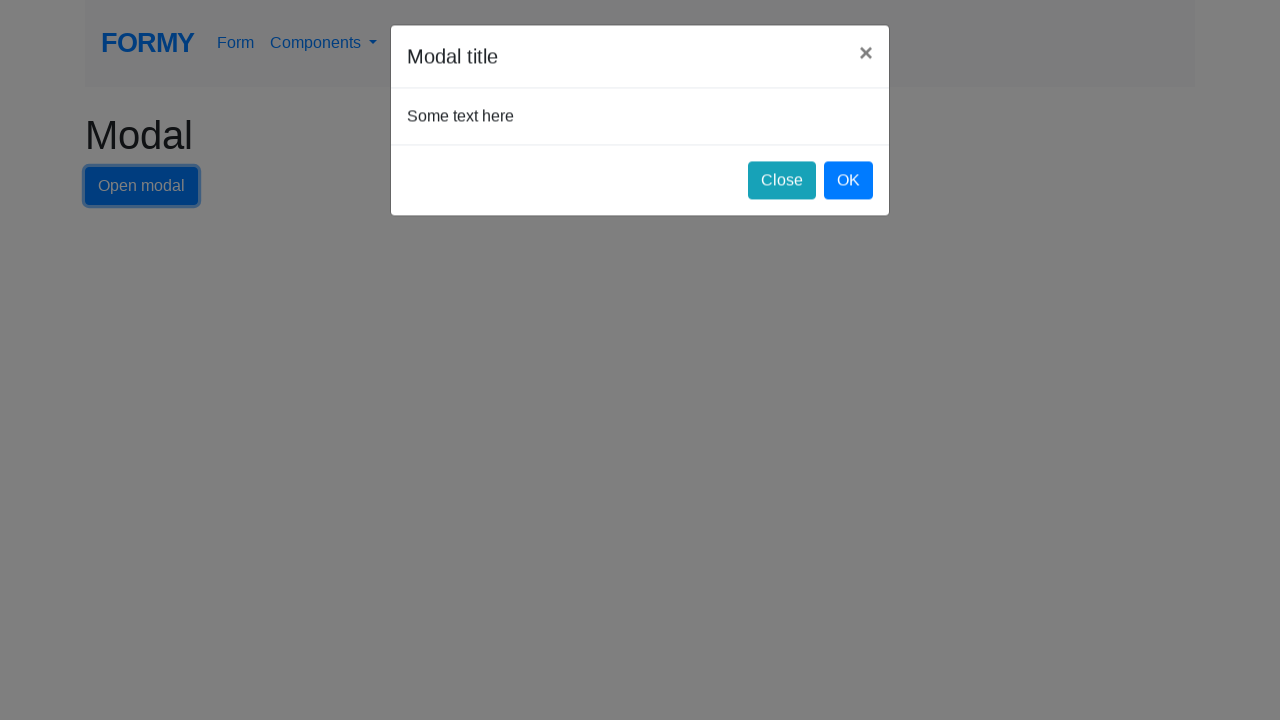

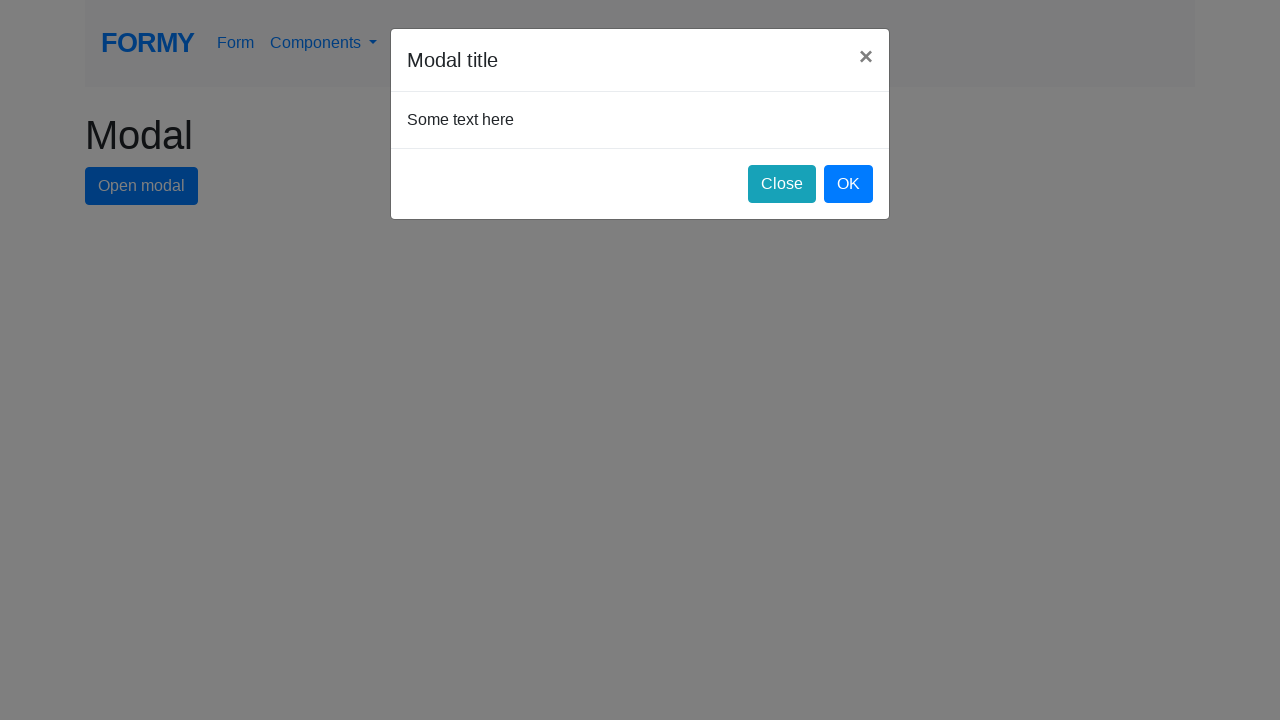